Tests browser window management functions by resizing and repositioning the browser window through minimize, maximize, and fullscreen operations

Starting URL: https://techproeducation.com

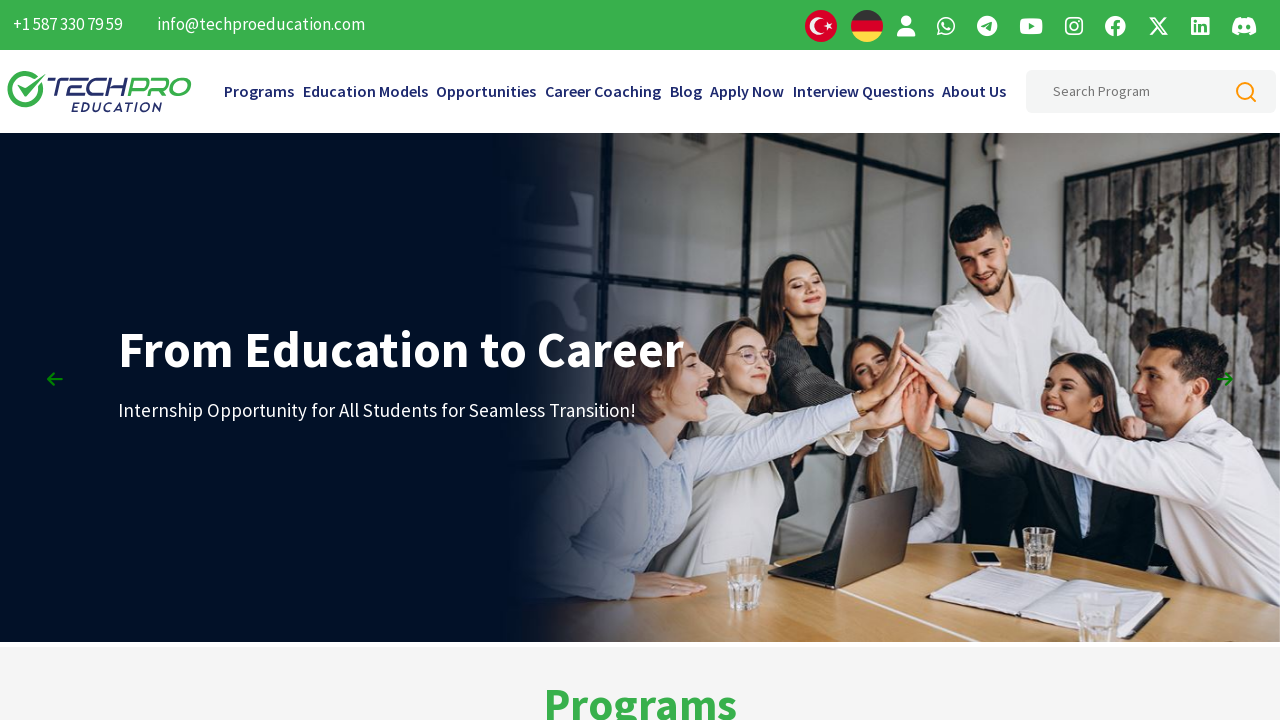

Retrieved initial window X and Y screen coordinates
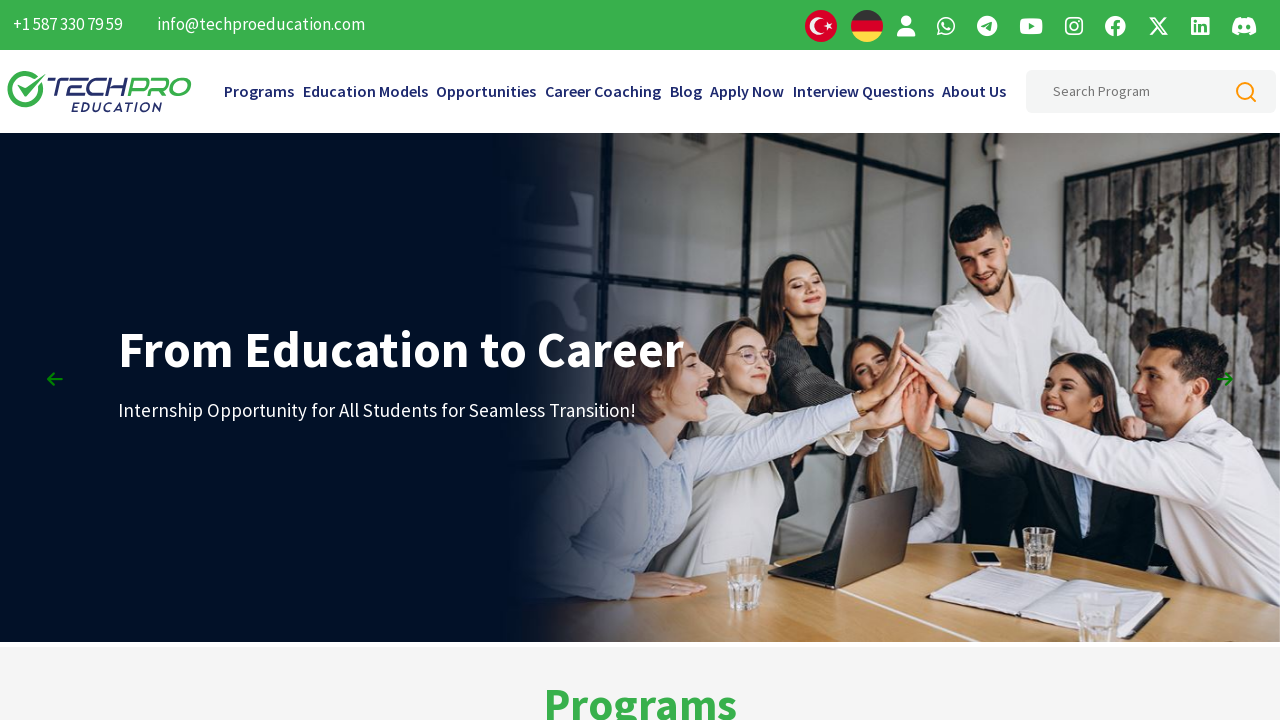

Retrieved initial window outer width and height
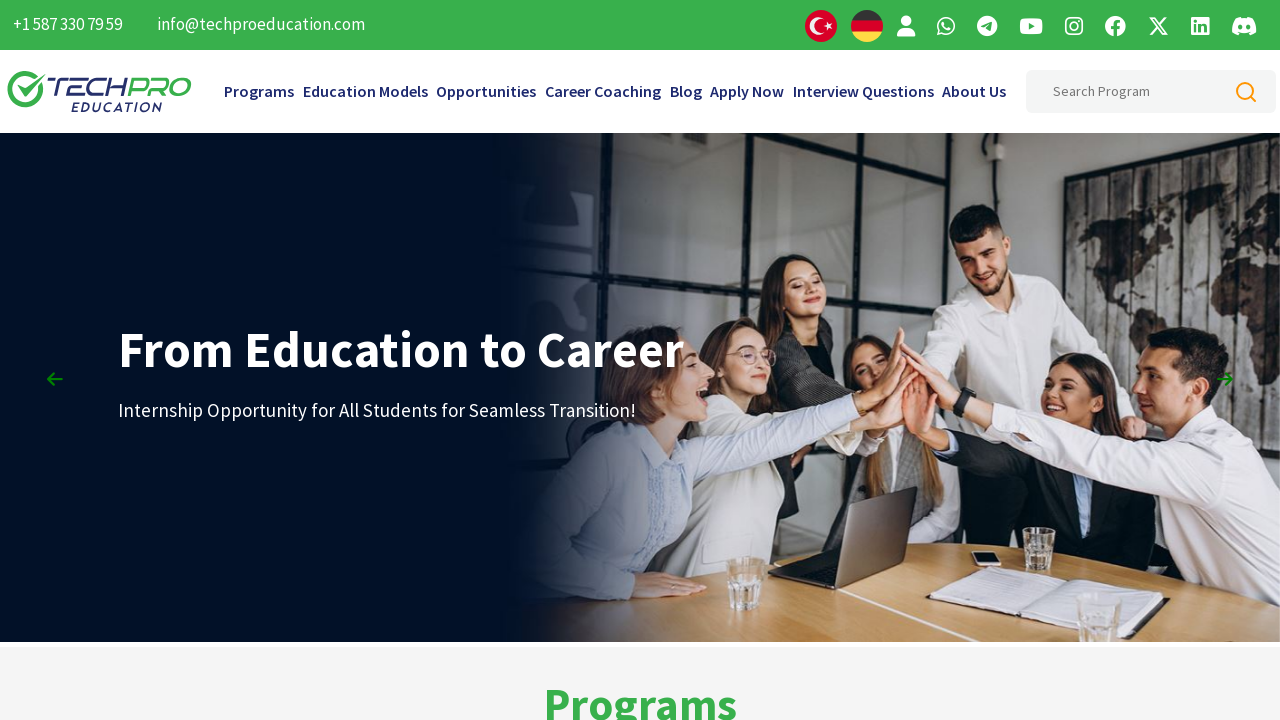

Attempted to minimize the browser window
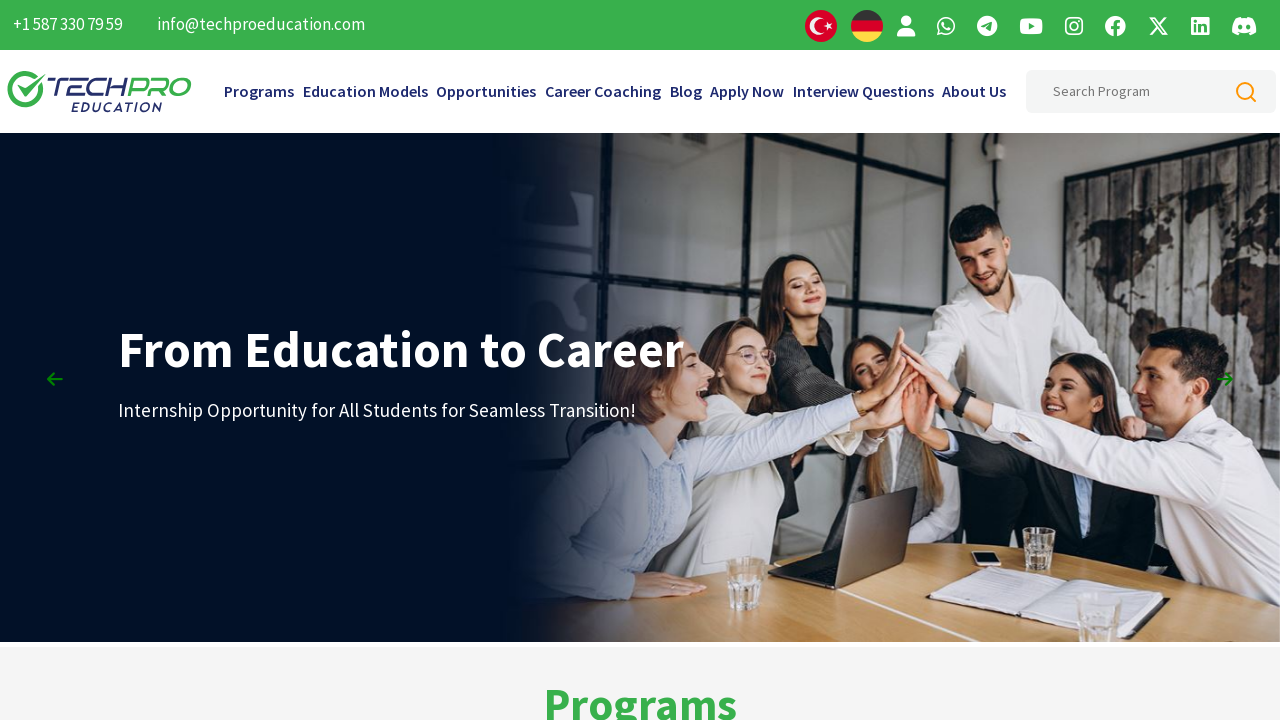

Waited 2 seconds after minimize operation
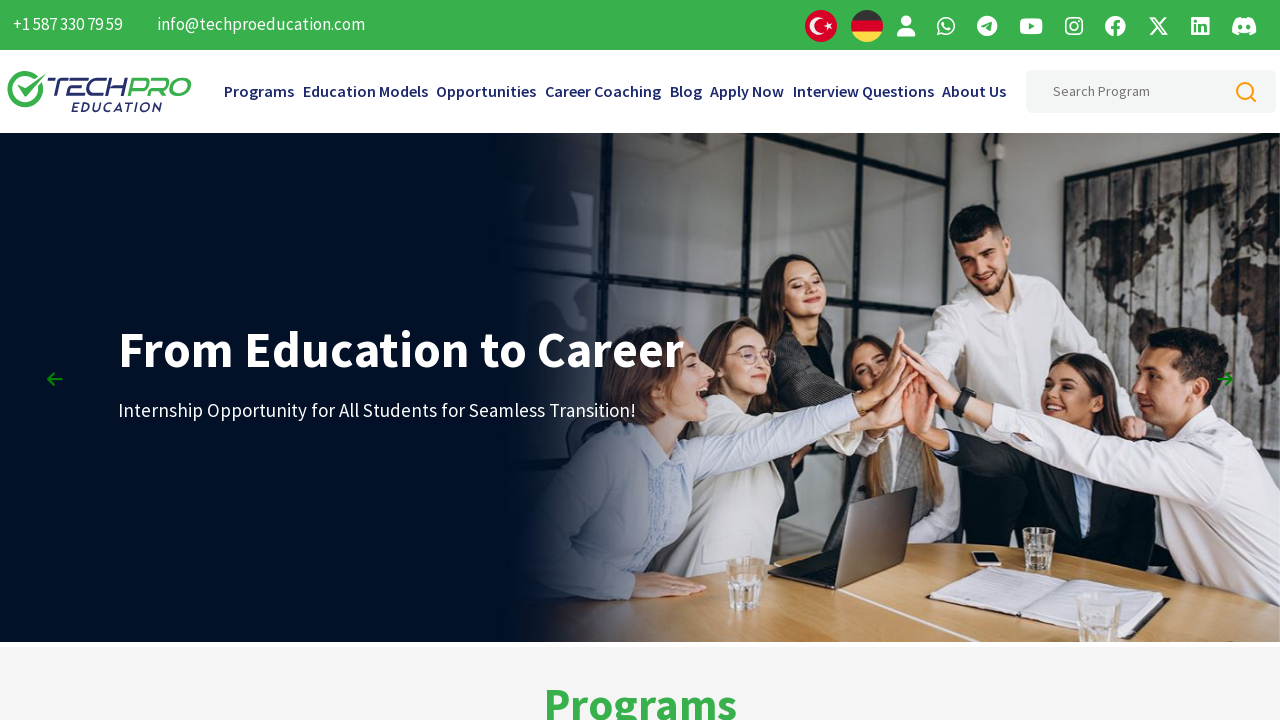

Moved window to top-left corner (0, 0)
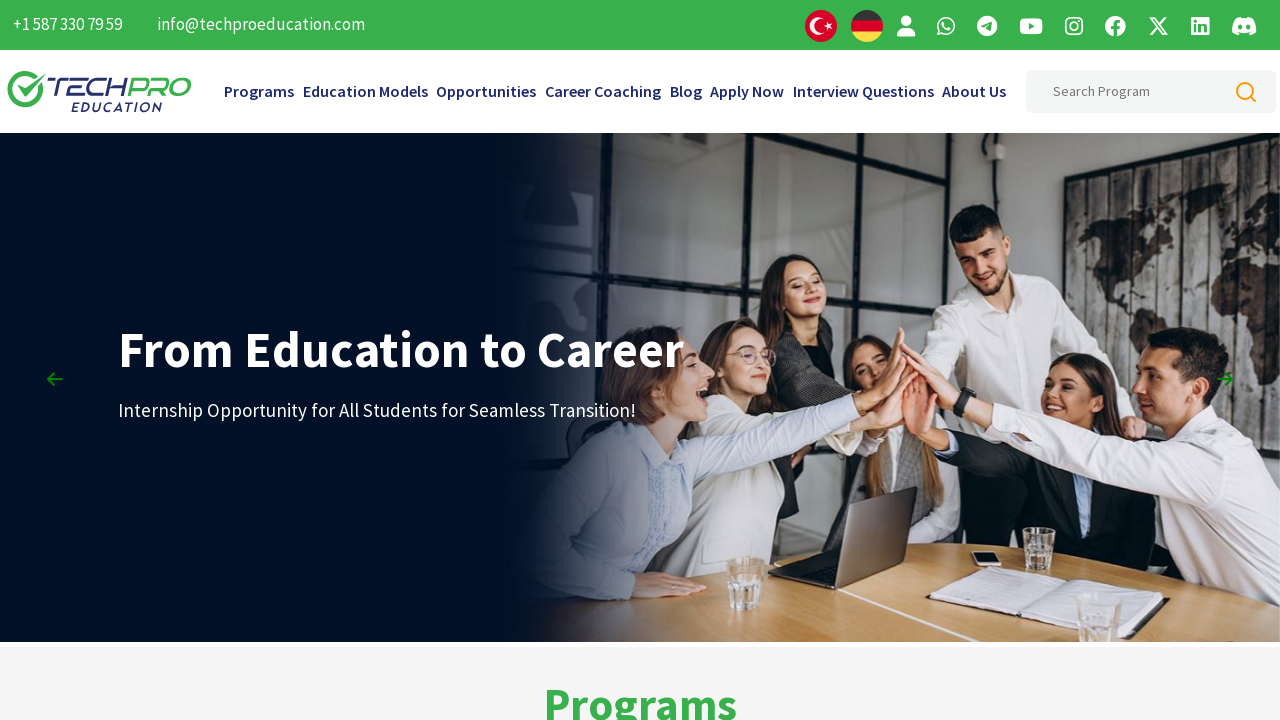

Resized window to full screen dimensions
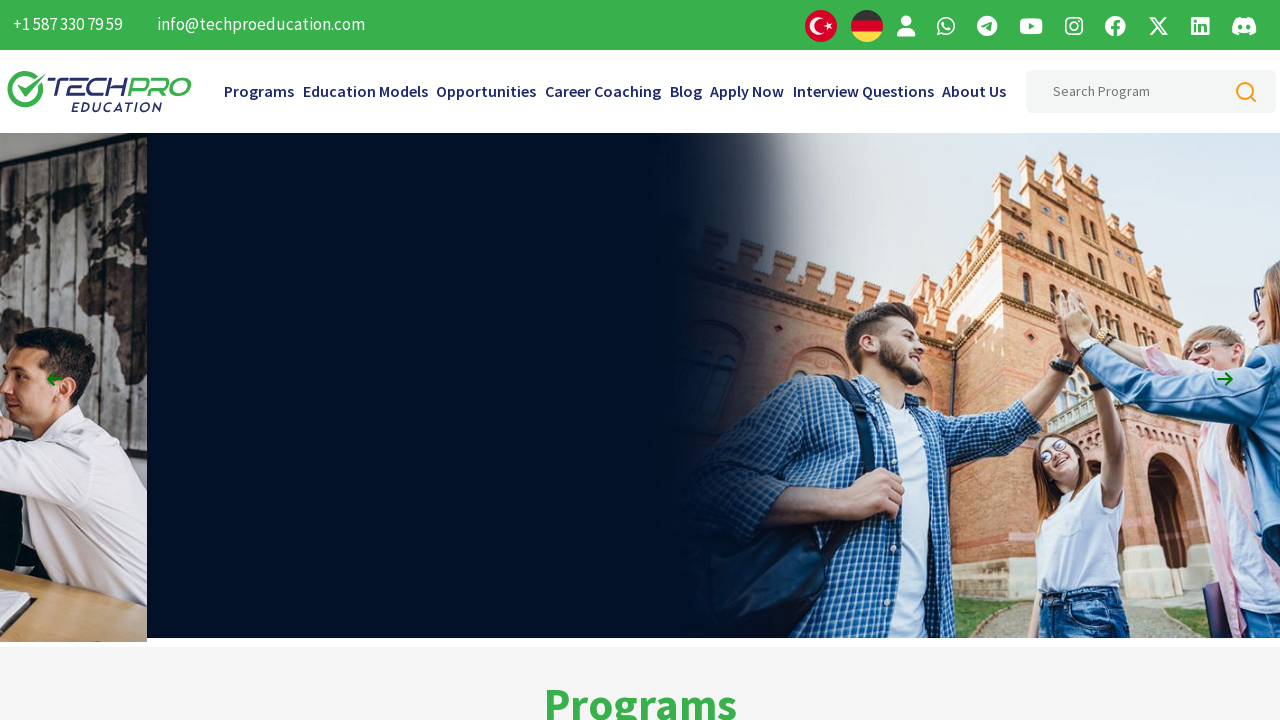

Waited 2 seconds after maximize operation
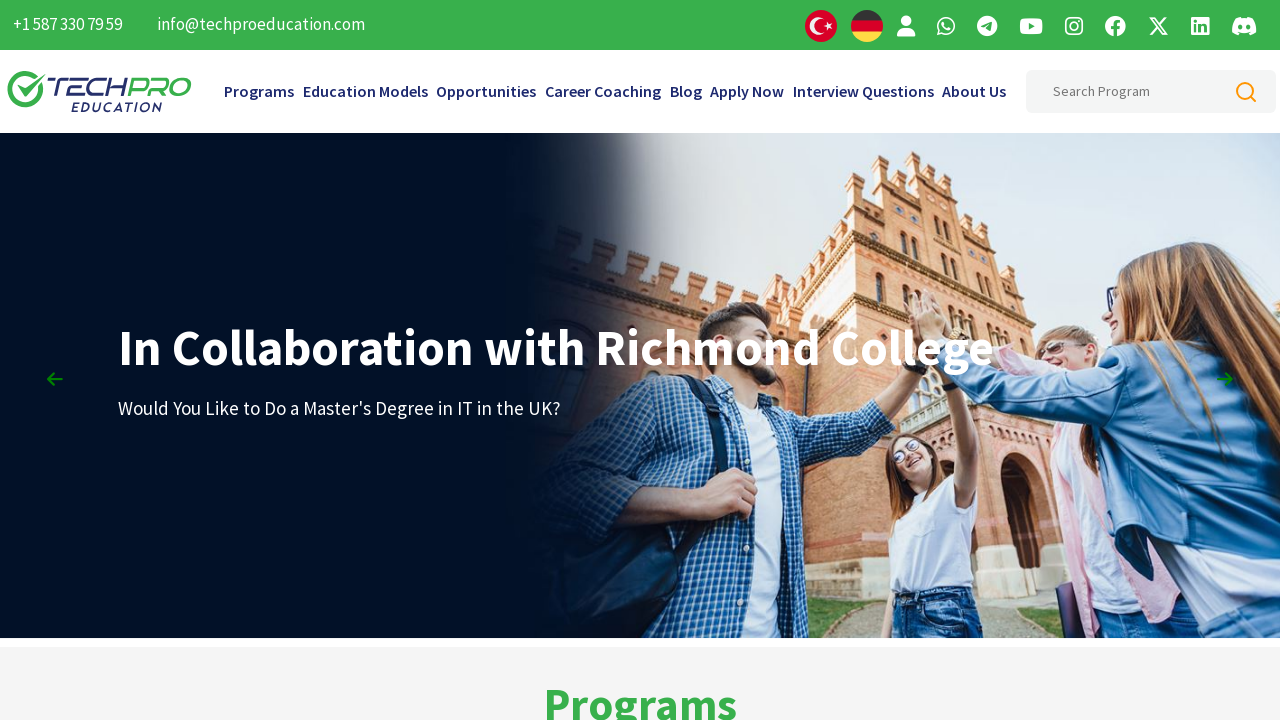

Retrieved window position after maximize
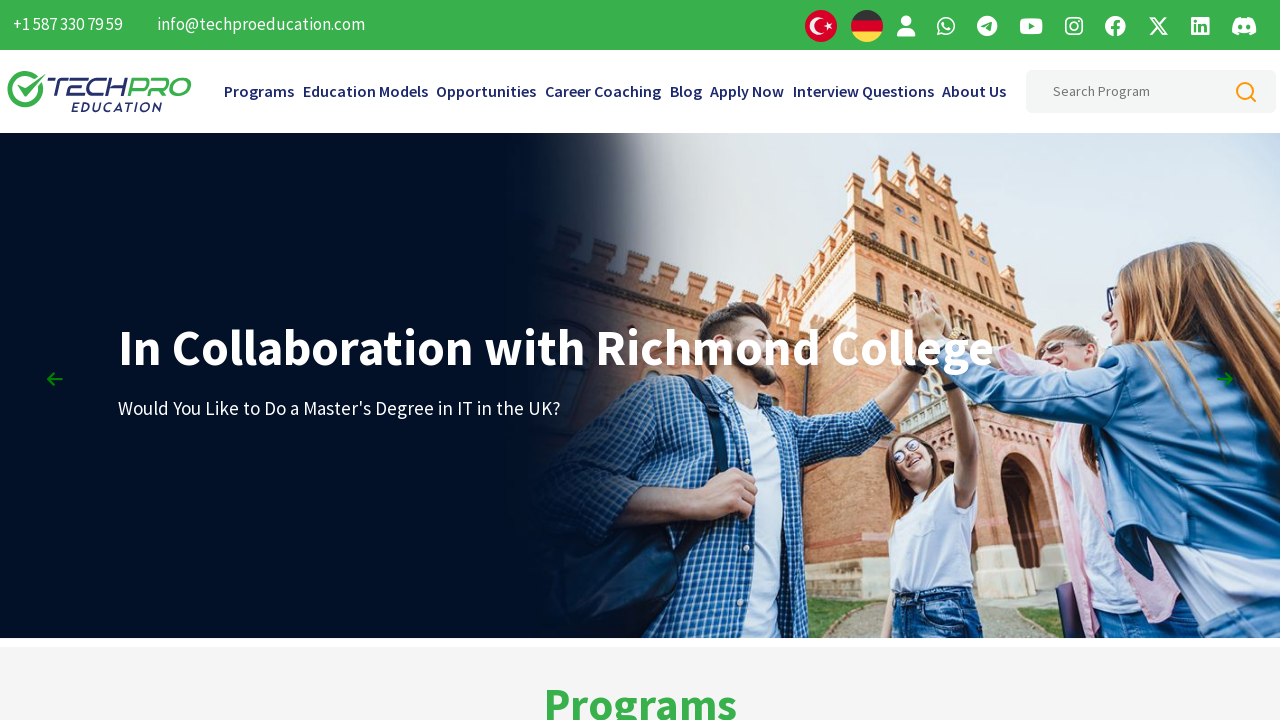

Retrieved window size after maximize
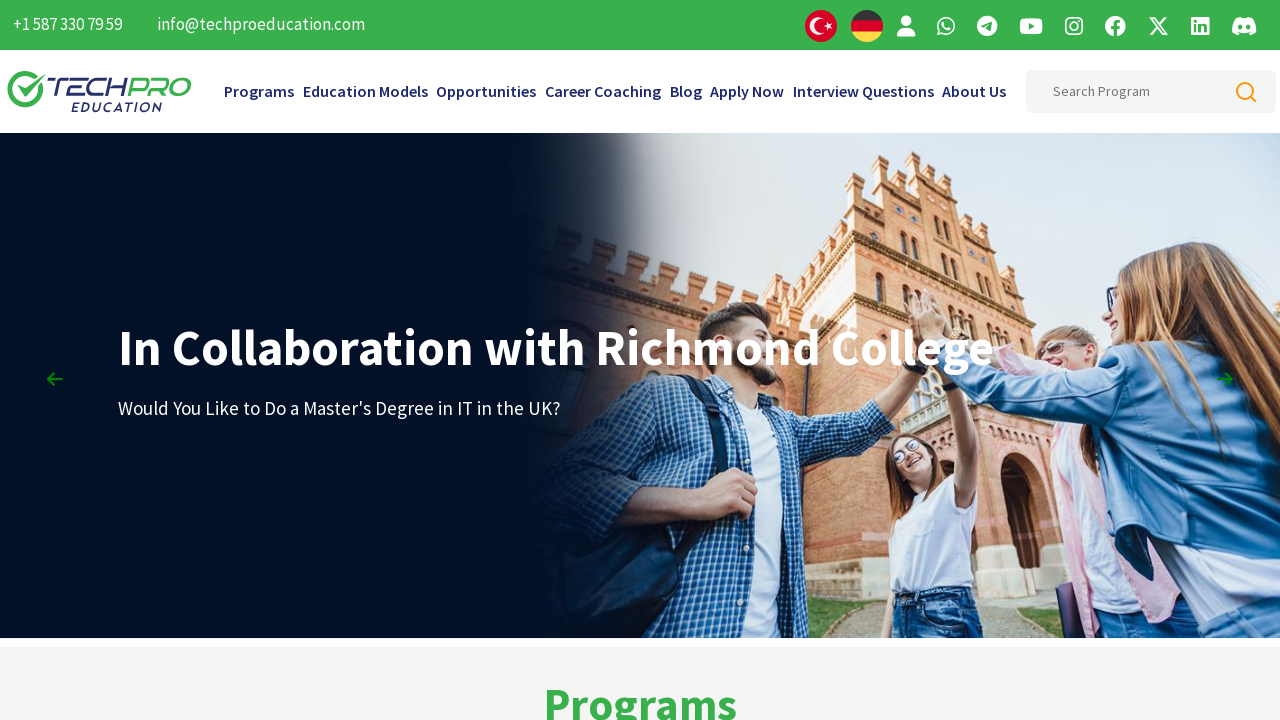

Requested fullscreen mode for the document element
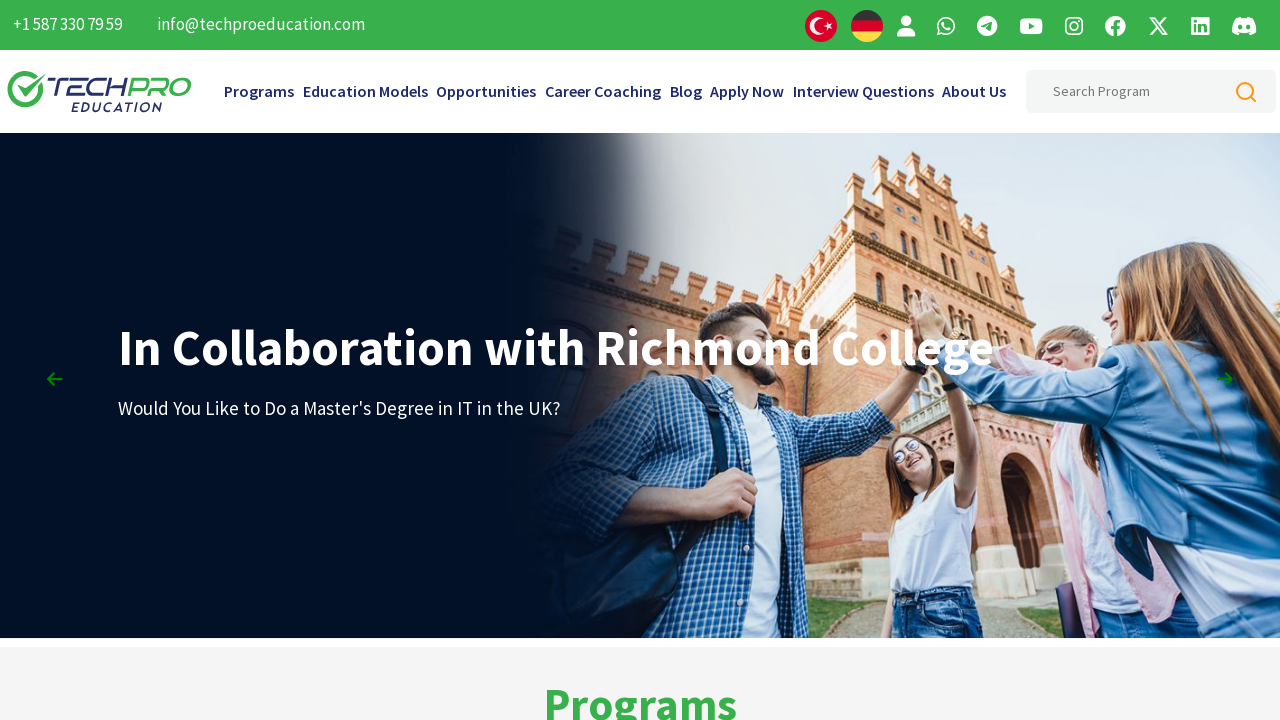

Waited 2 seconds after entering fullscreen mode
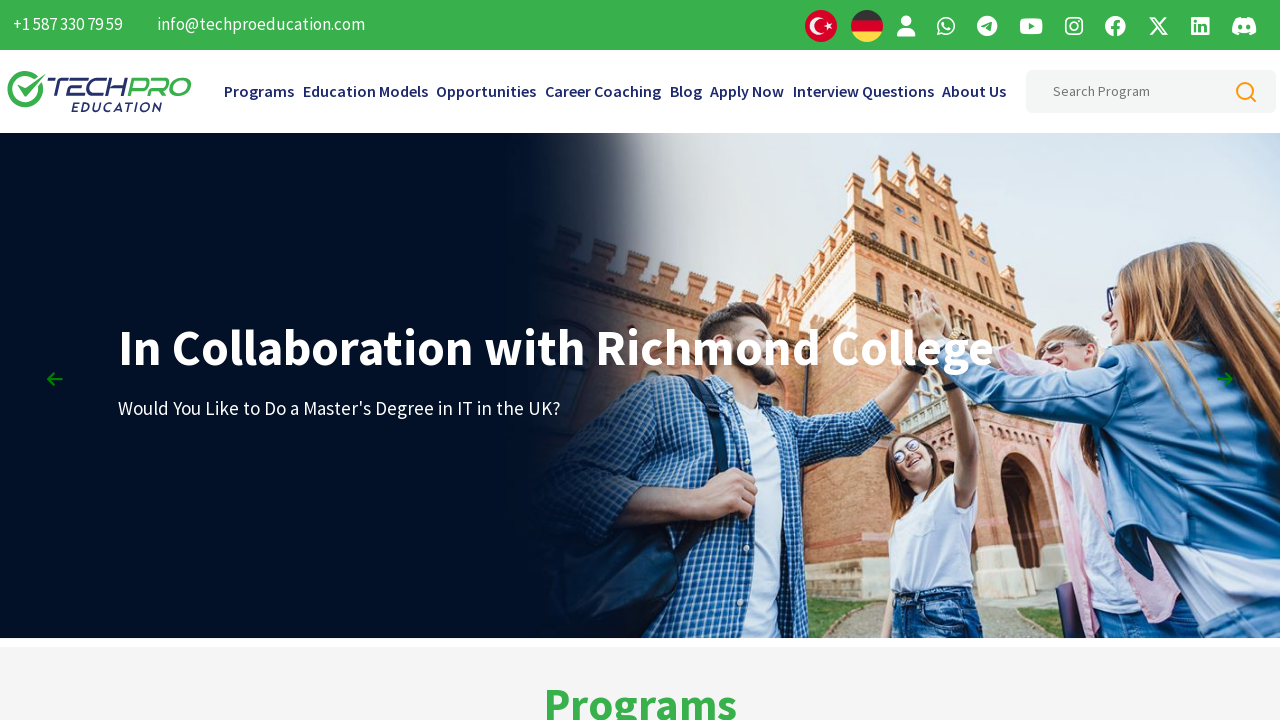

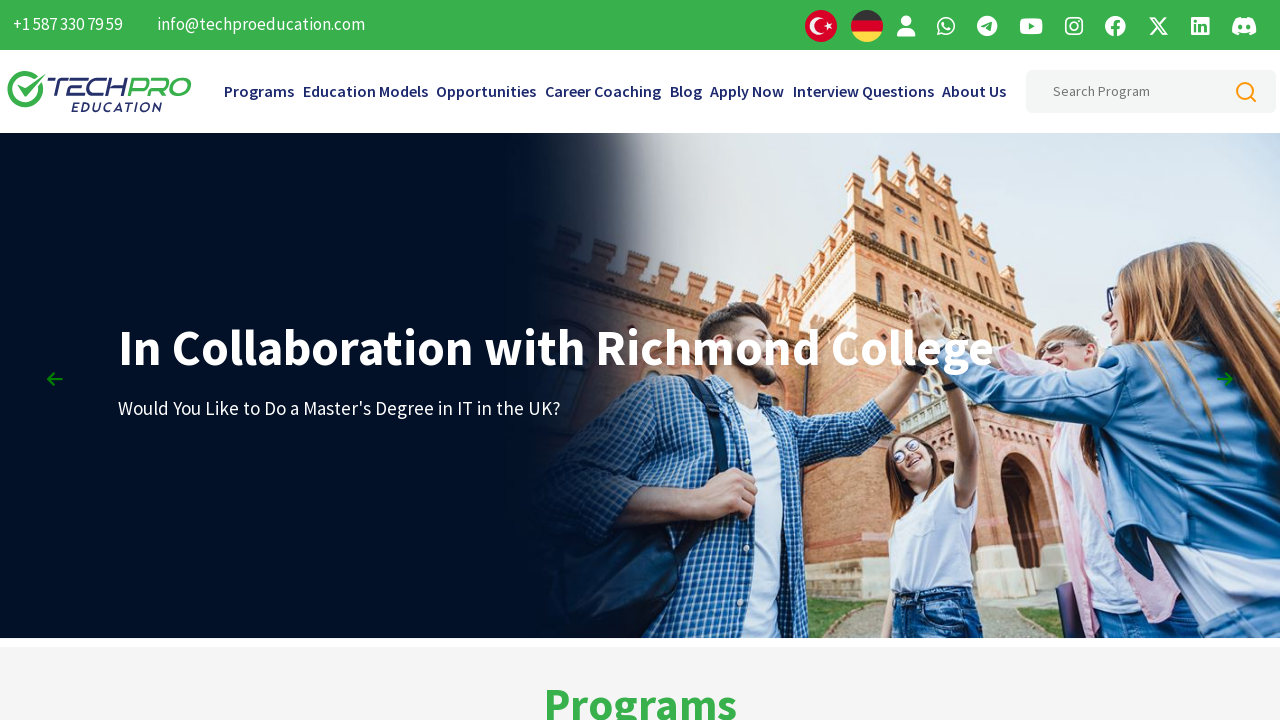